Navigates to the OM Group website and performs accessibility testing using axe-core library

Starting URL: https://omgroupinc.us/

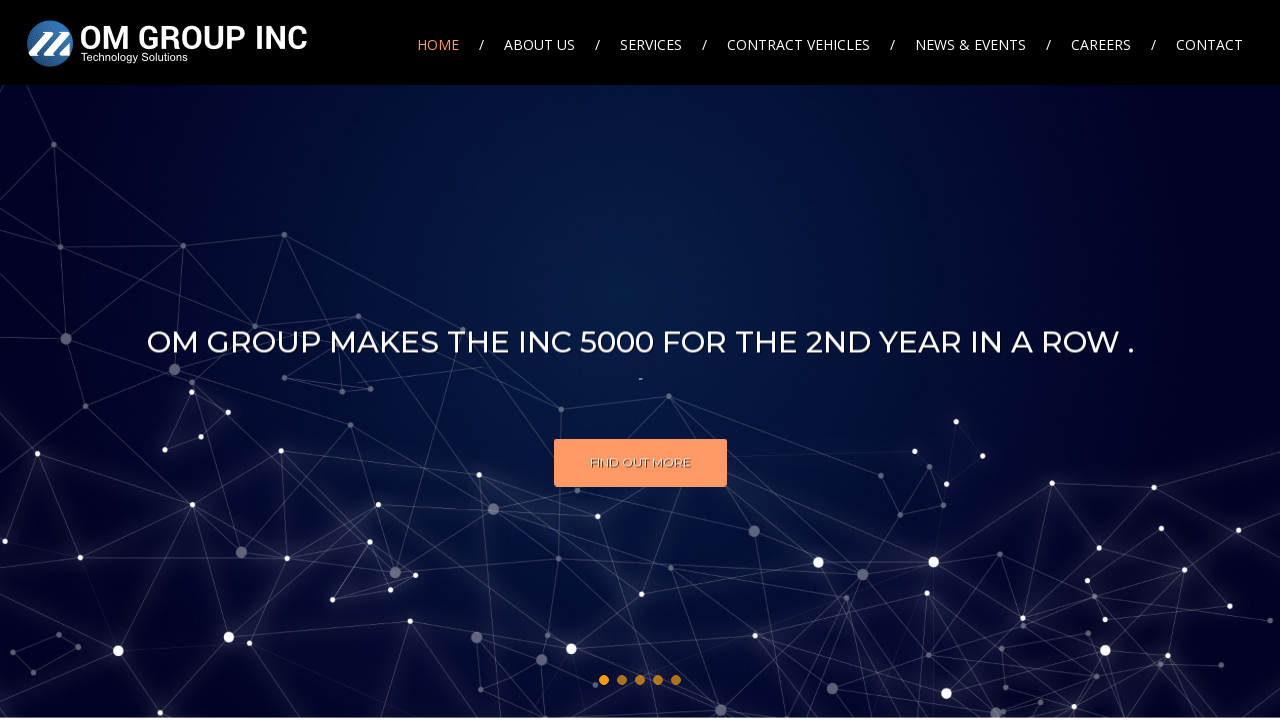

Waited for page to reach networkidle load state on OM Group website
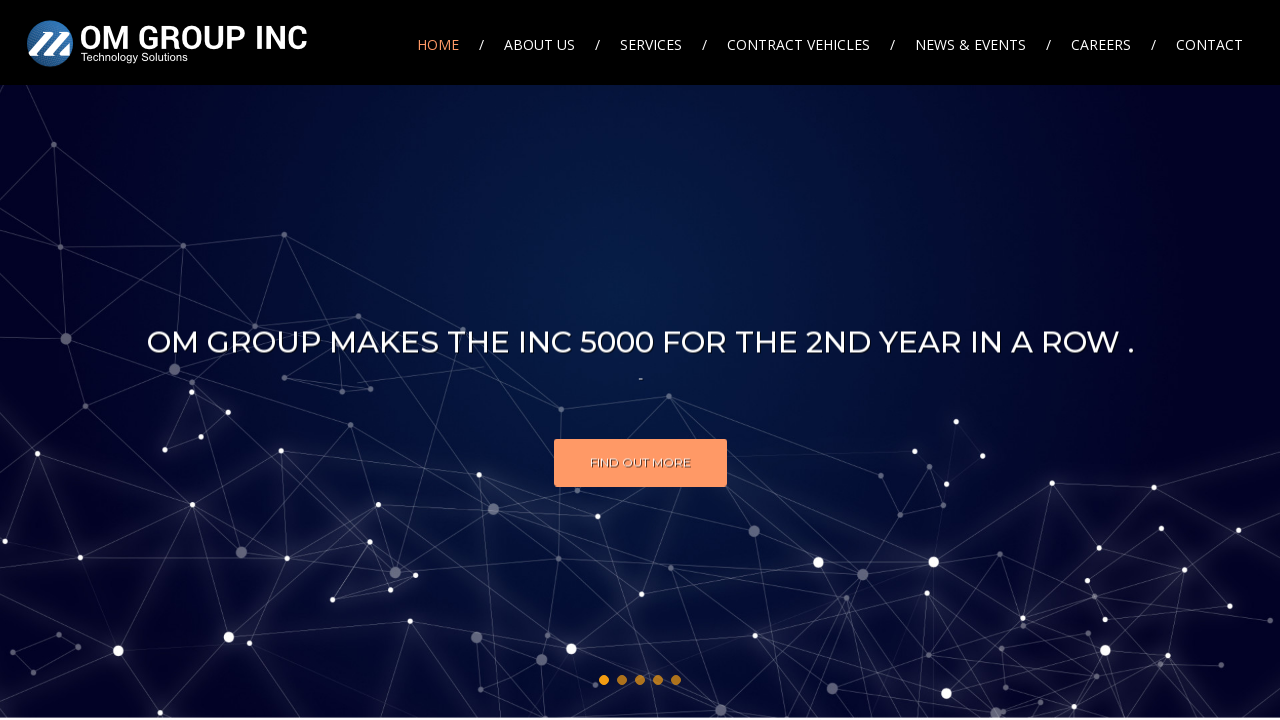

Verified body element is present on the page
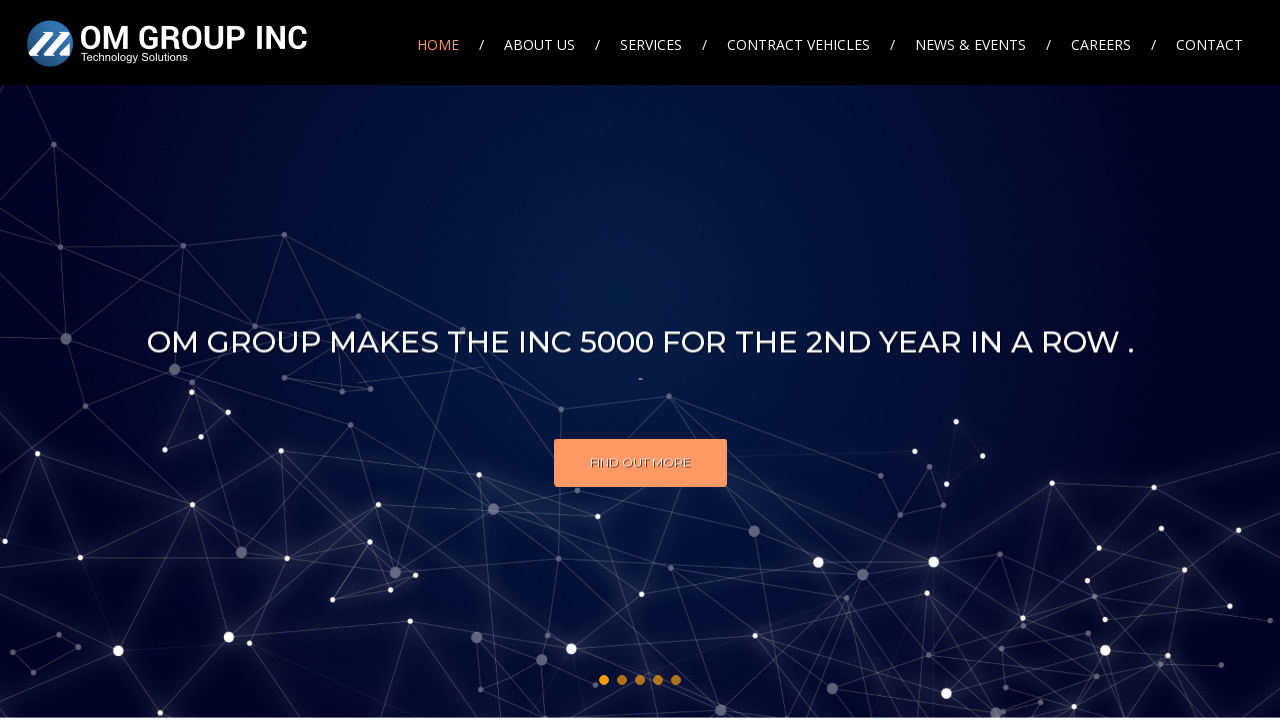

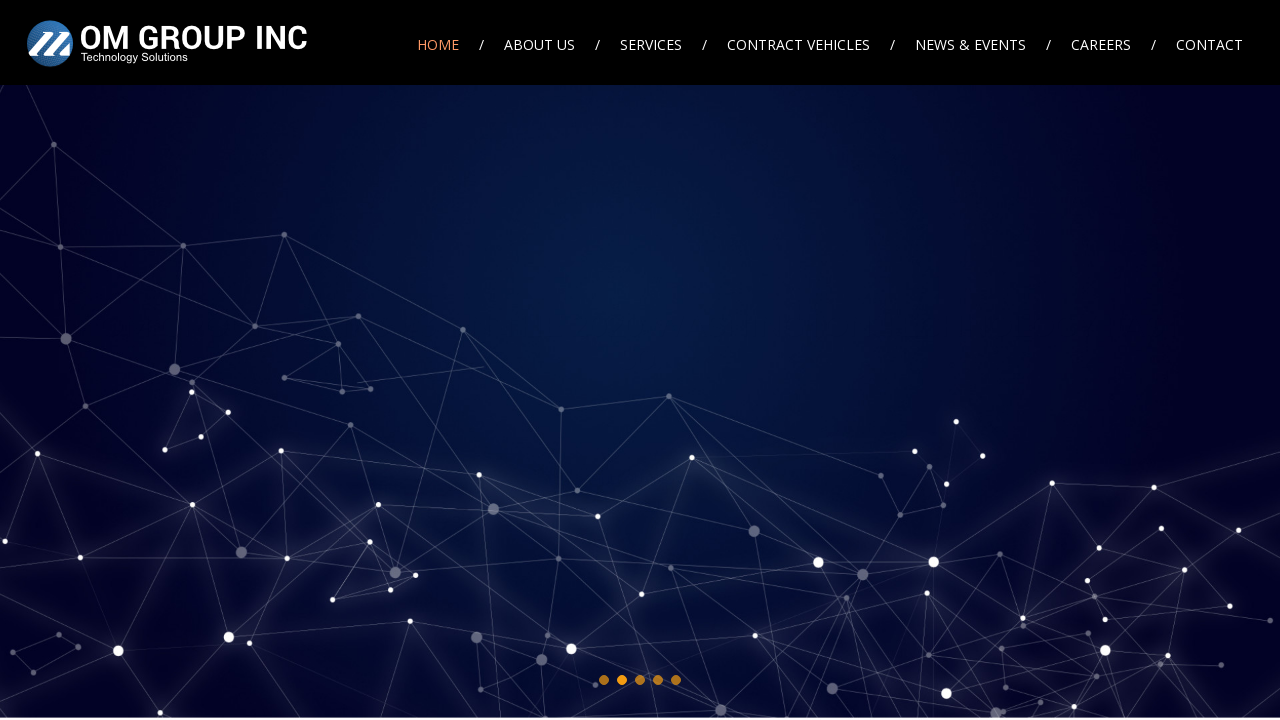